Tests the search functionality on Douglas Romania website by searching for a specific DIOR foundation product and submitting the search query.

Starting URL: https://www.douglas.ro/

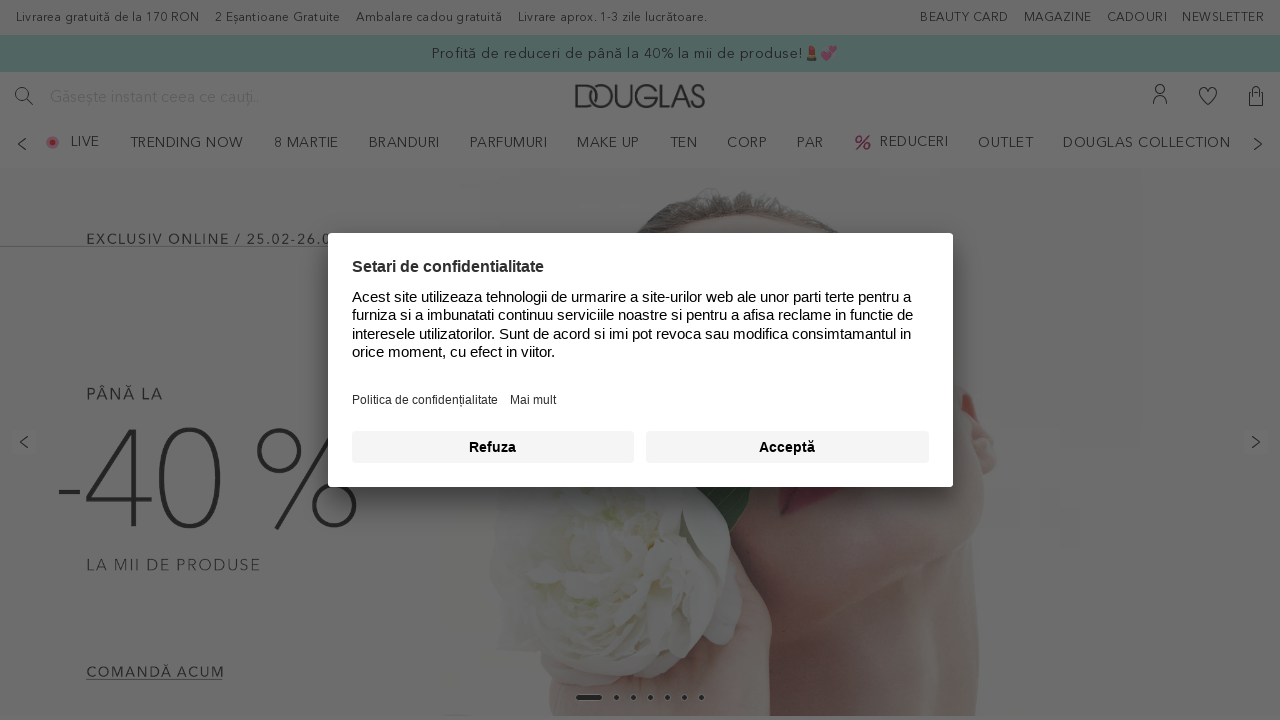

Filled search box with 'DIOR Forever No-Transfer 24h Wear Matte Foundation' on input[type='search']
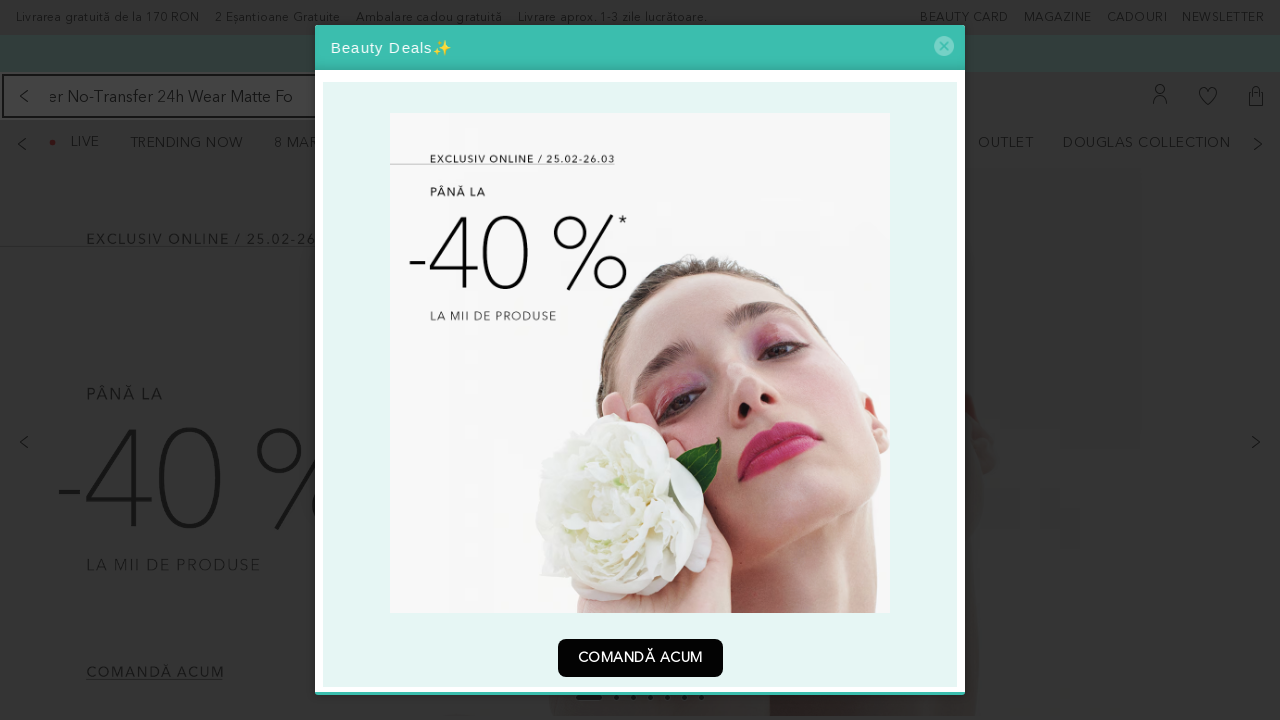

Pressed Enter to submit search query on input[type='search']
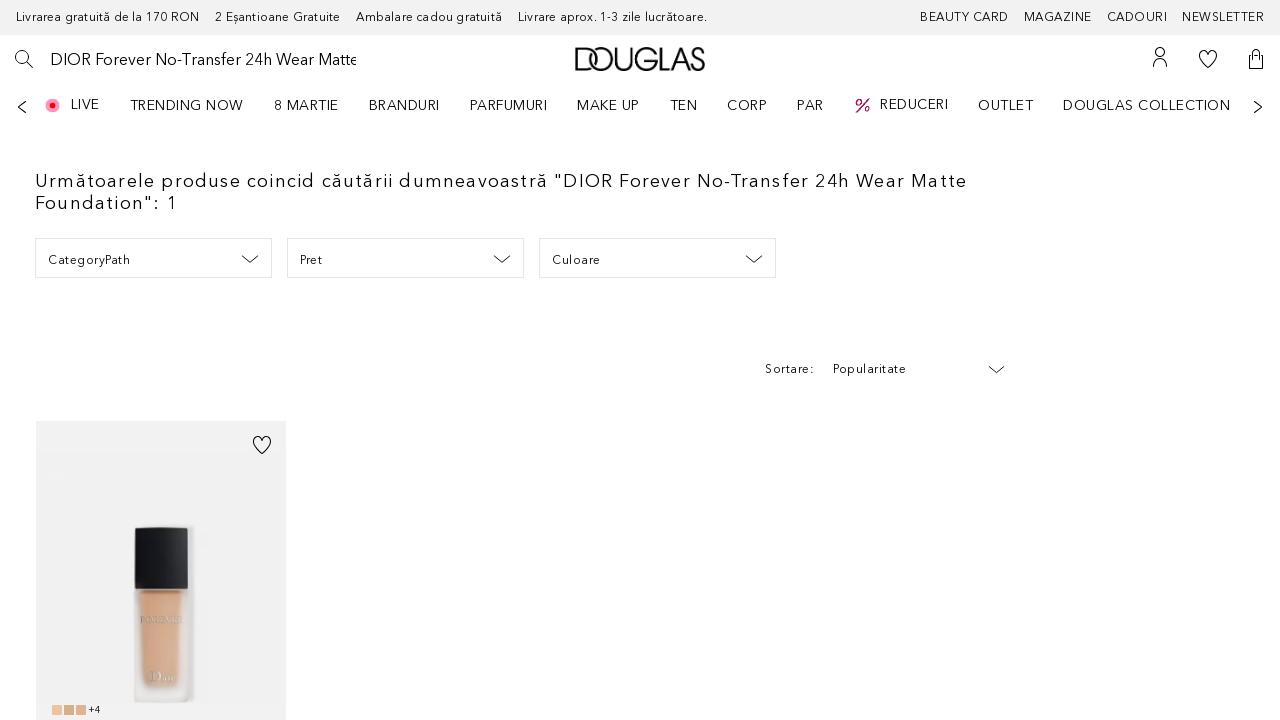

Search results page loaded and network idle
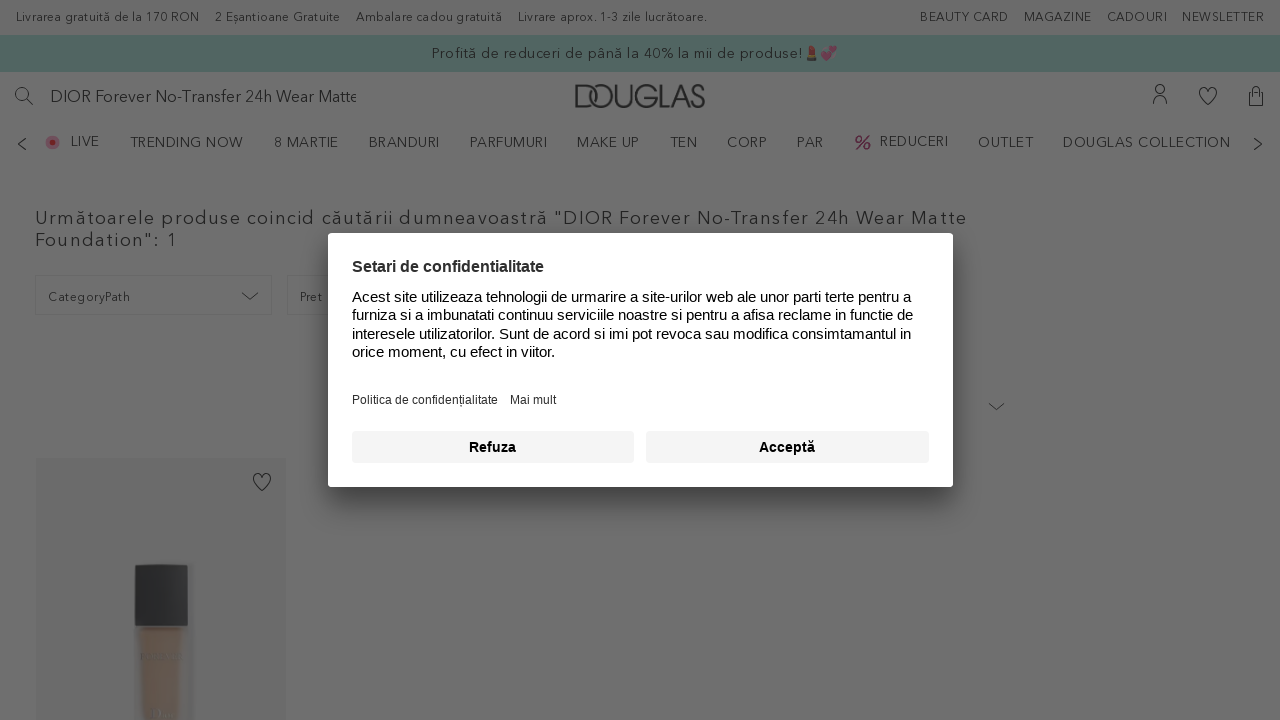

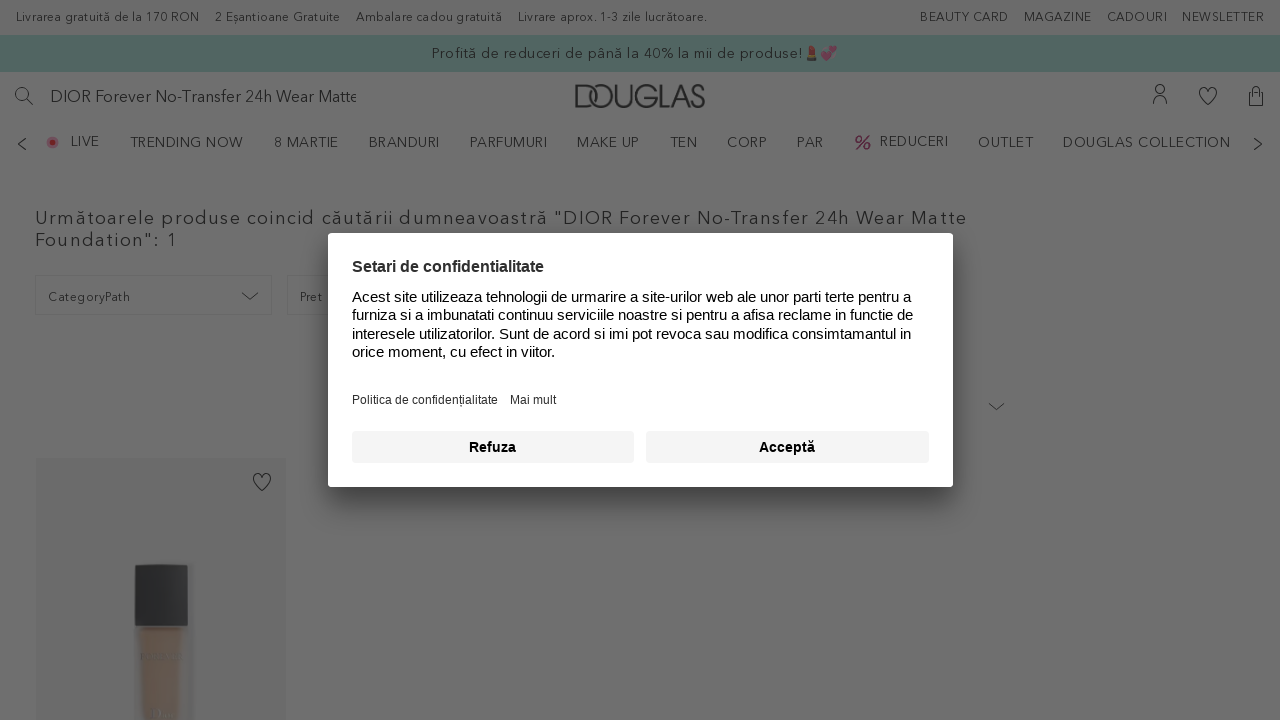